Tests multi-page navigation by starting on navigation1.html, clicking link "2" to go to page 2, then clicking link "3" to go to page 3, verifying expected content on each page.

Starting URL: https://bonigarcia.dev/selenium-webdriver-java/navigation1.html

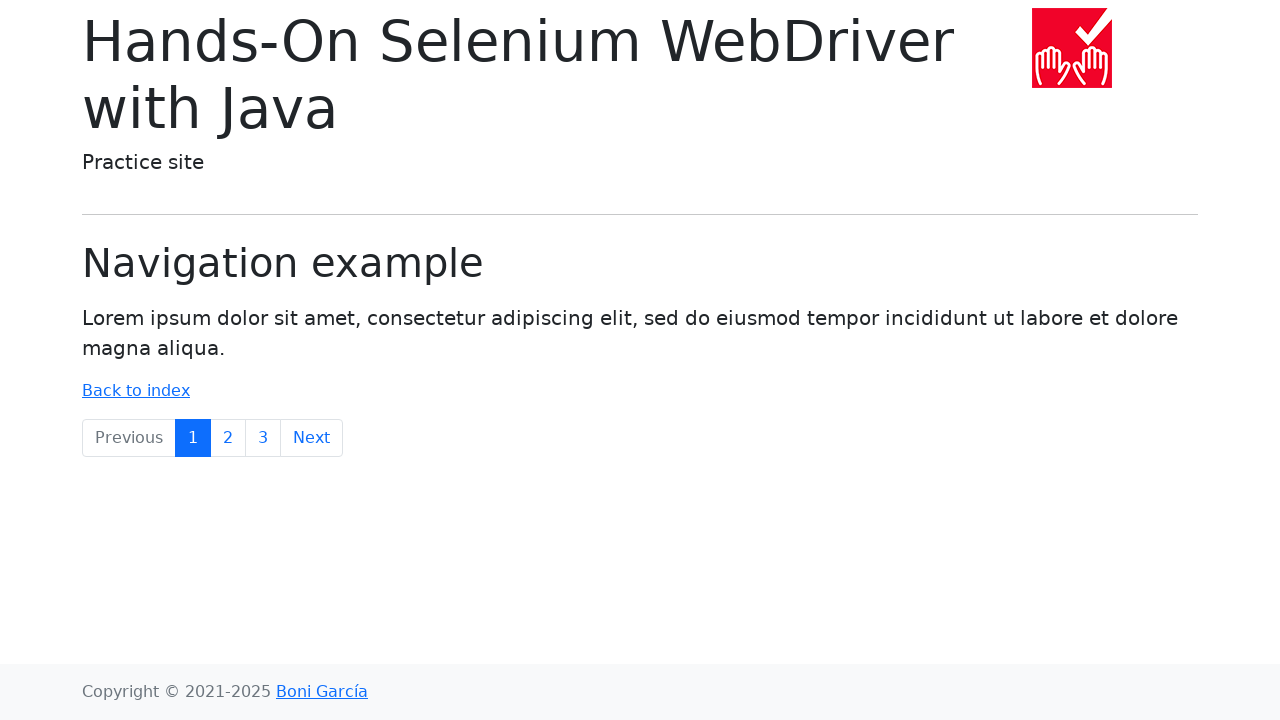

Waited for body element to load on navigation1.html
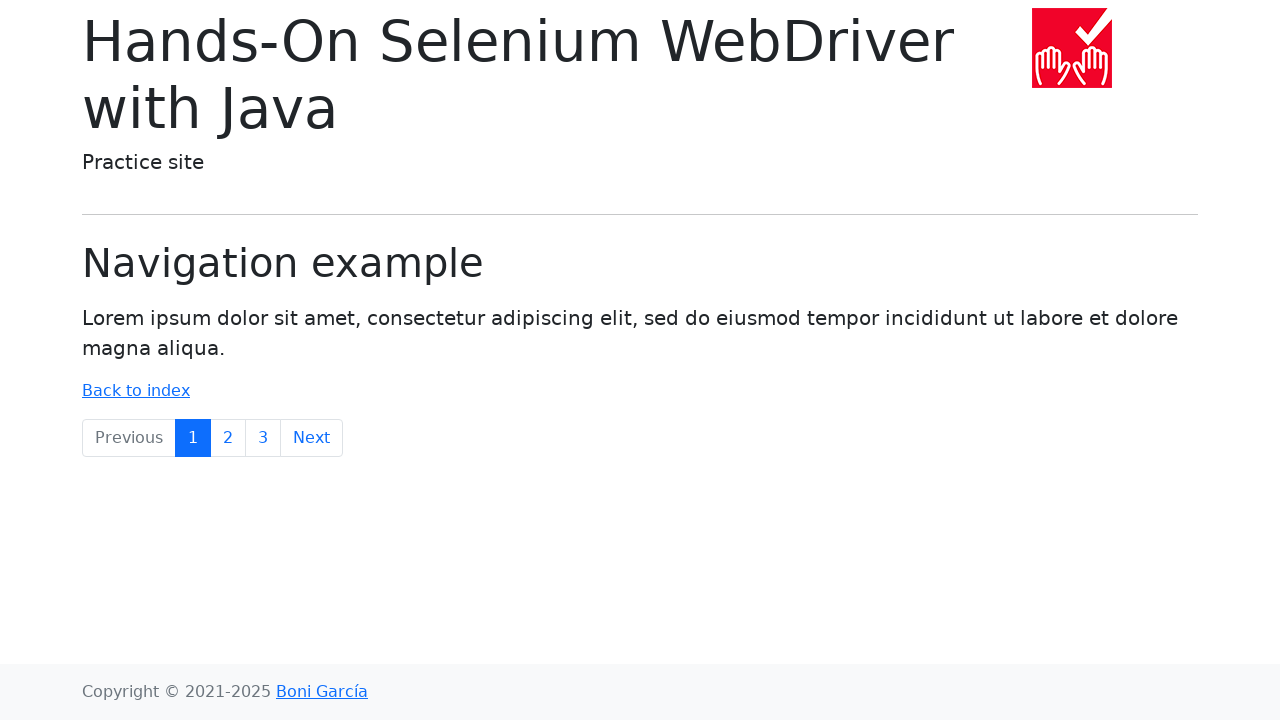

Retrieved body text content from navigation1.html
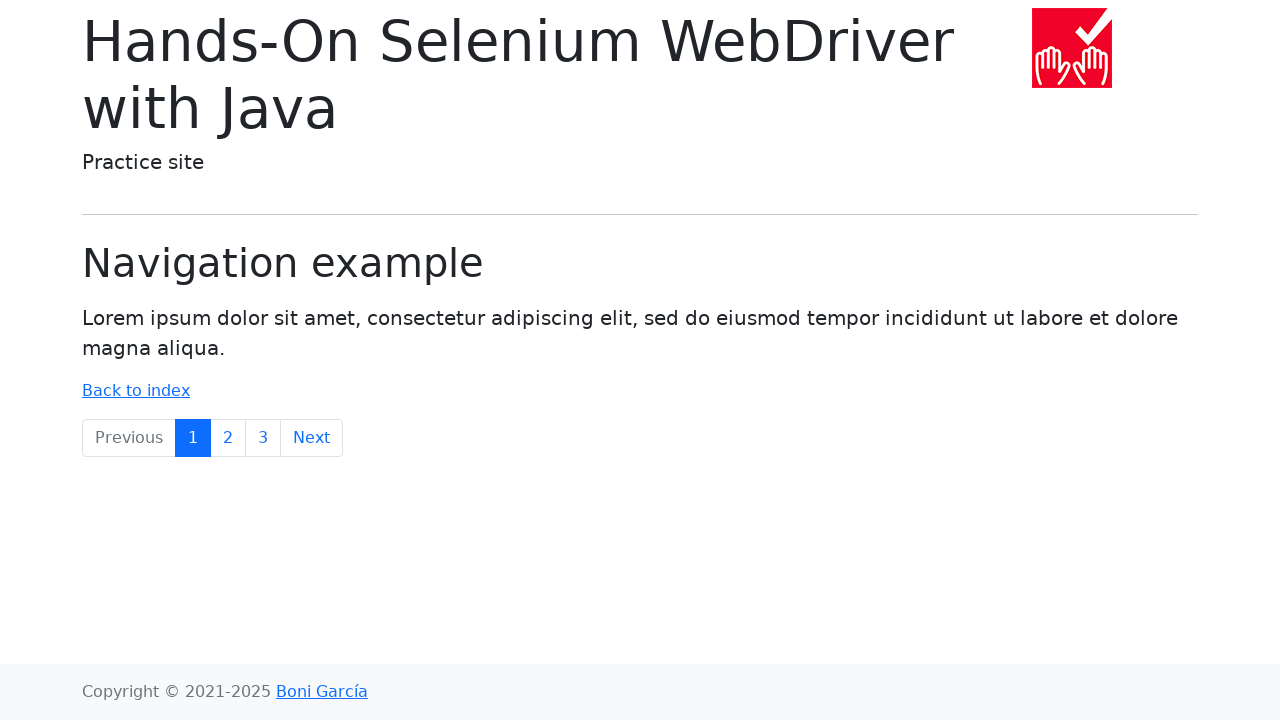

Verified navigation1.html contains 'Lorem ipsum' text
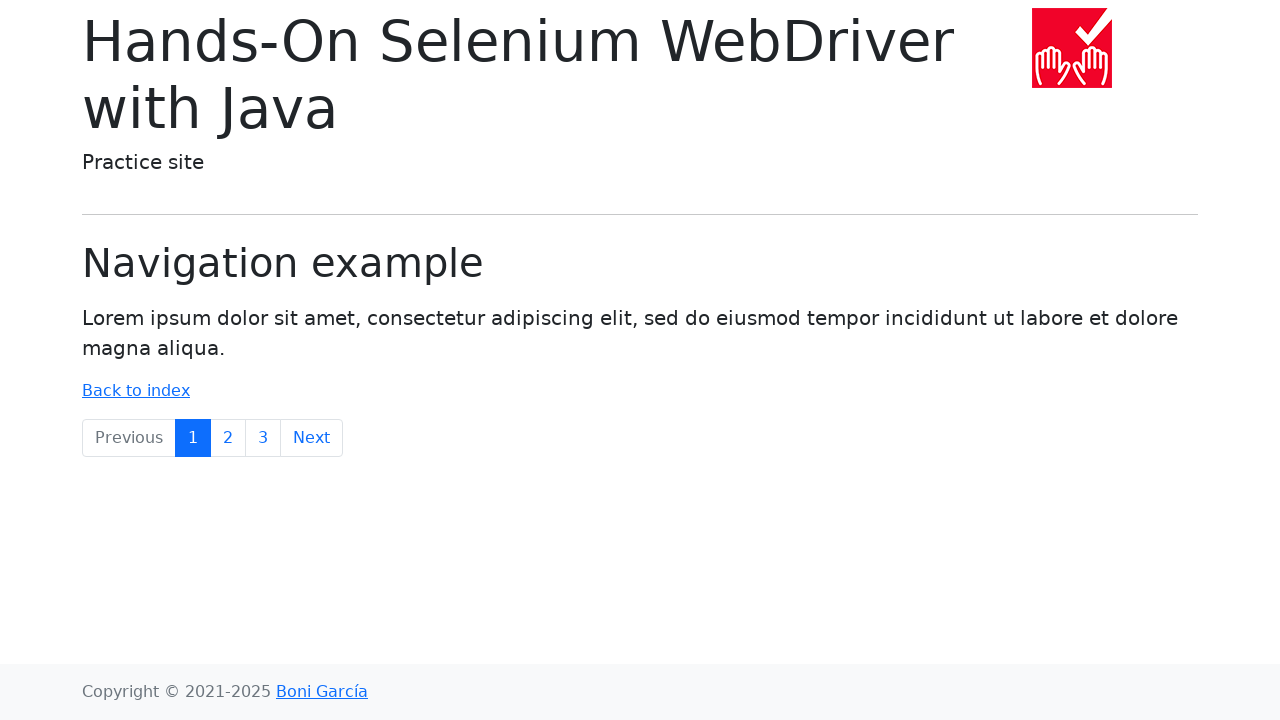

Clicked link '2' to navigate to page 2 at (228, 438) on text=2
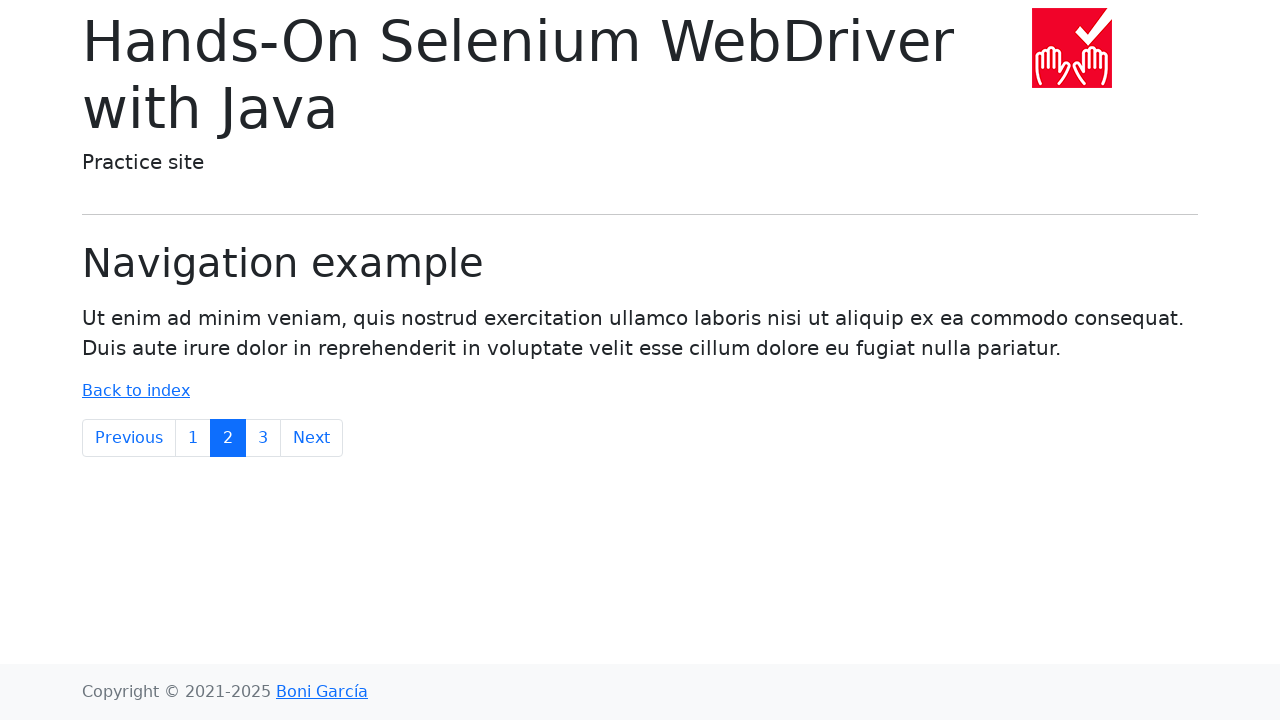

Retrieved body text content from page 2
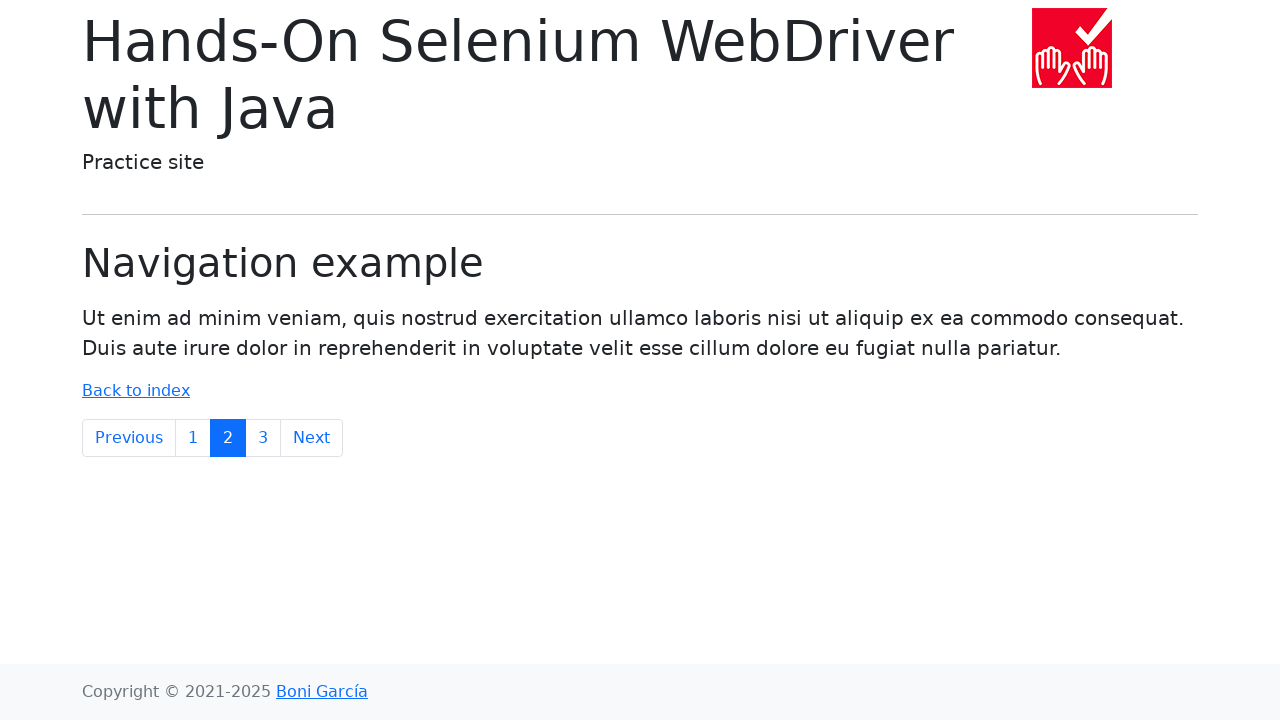

Verified page 2 contains 'Ut enim' text
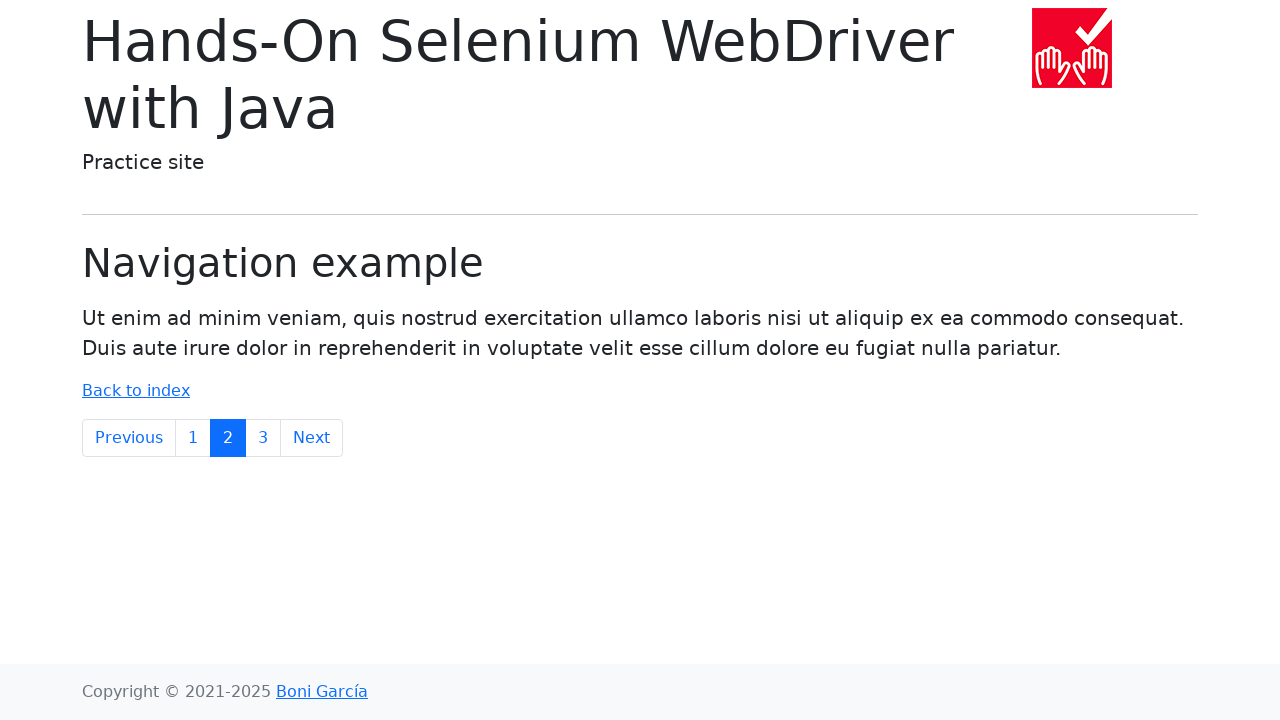

Clicked link '3' to navigate to page 3 at (263, 438) on text=3
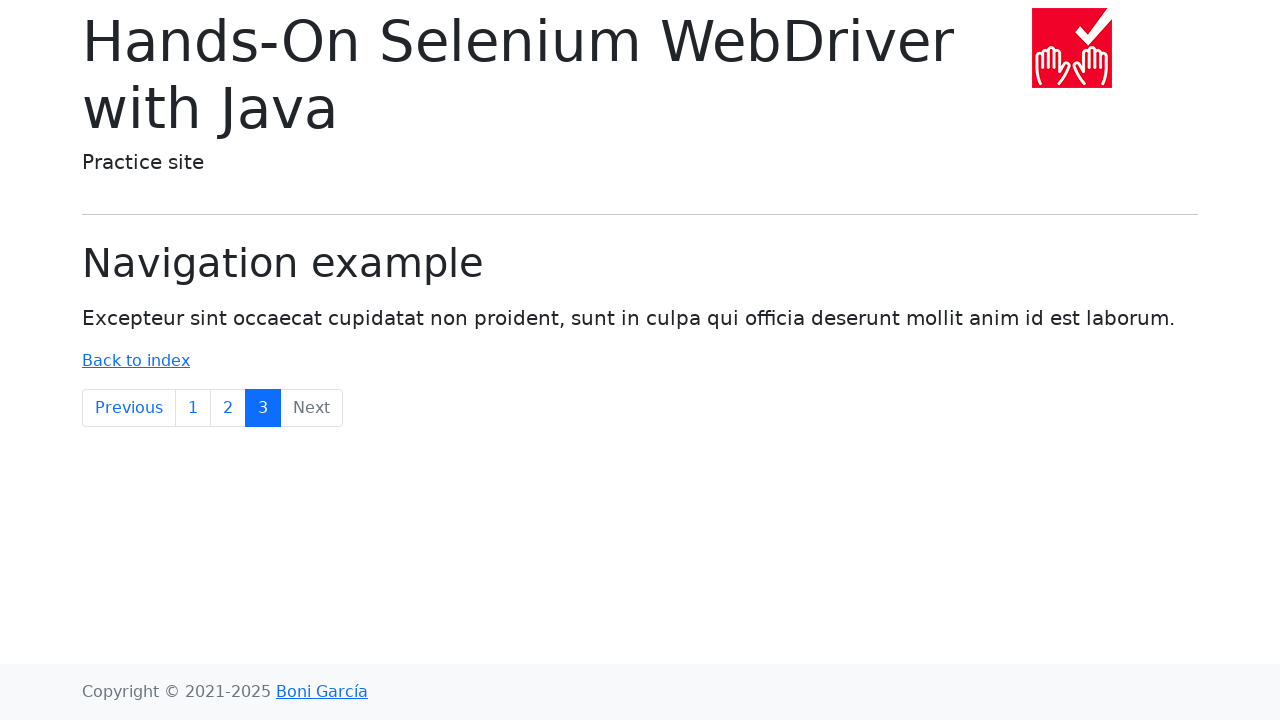

Retrieved body text content from page 3
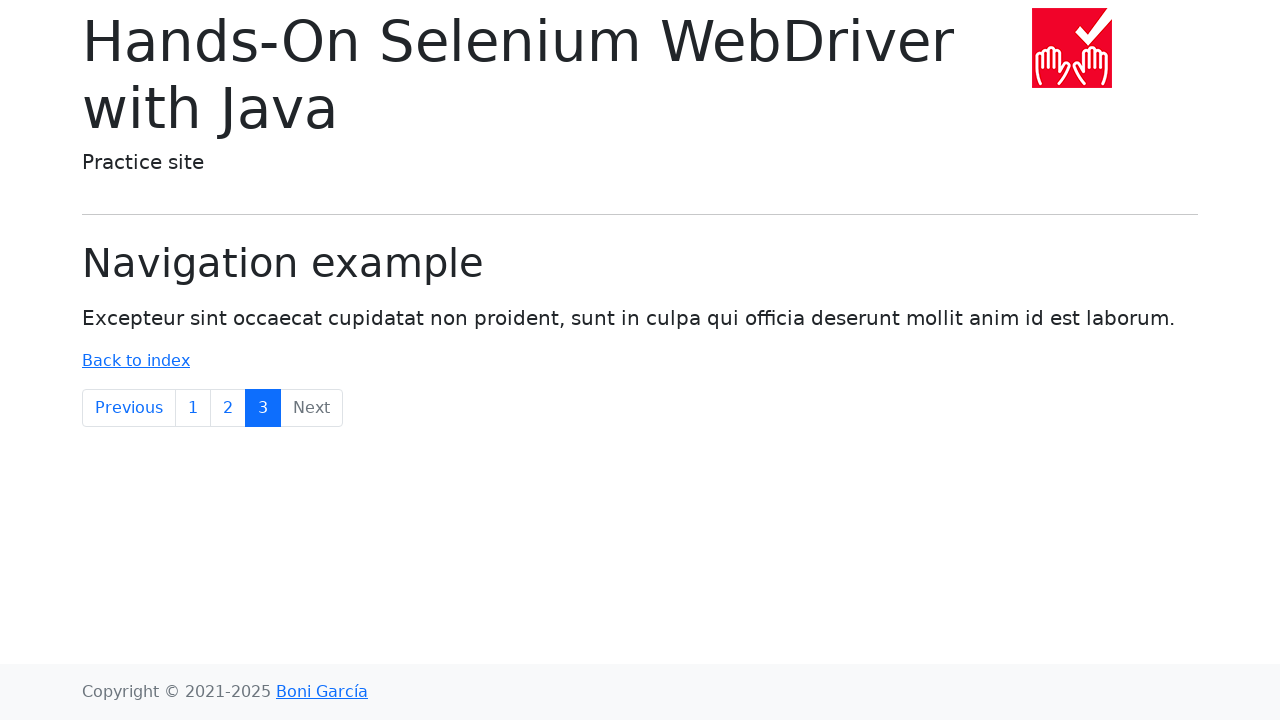

Verified page 3 contains 'Excepteur sint' text
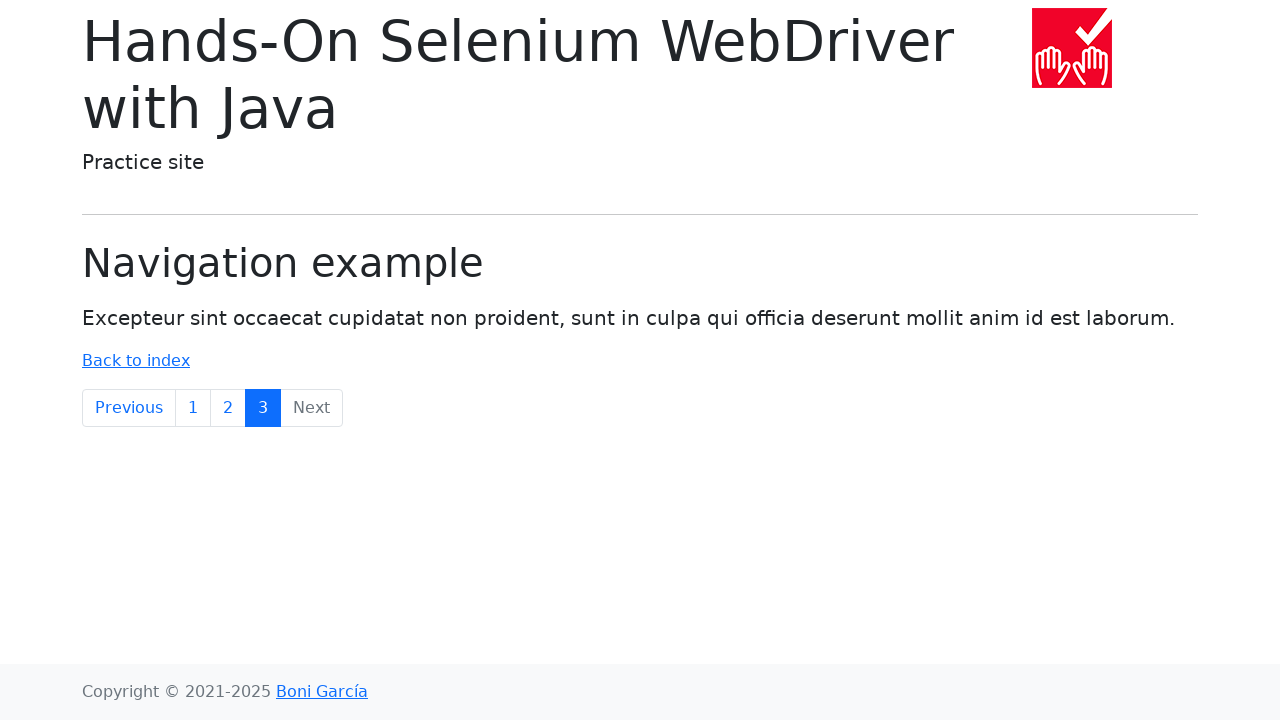

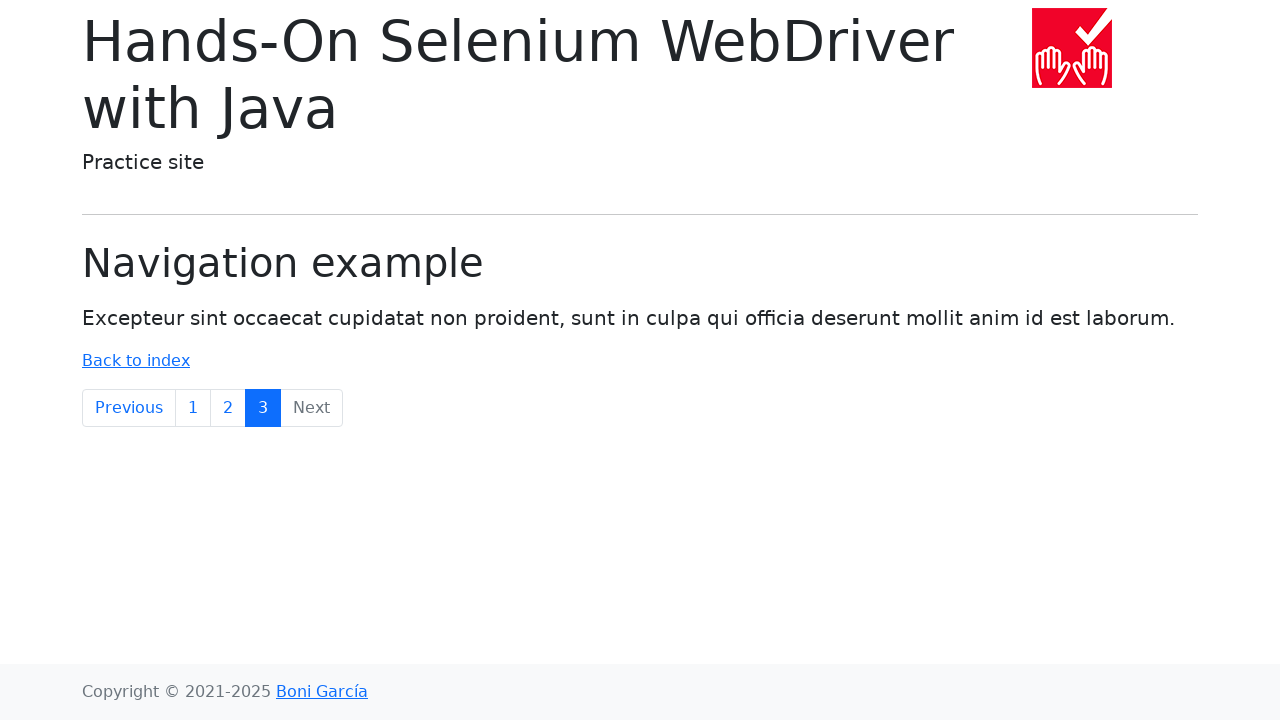